Tests multiple window handling by opening new windows through links, switching between them, verifying titles, and closing windows

Starting URL: https://the-internet.herokuapp.com/

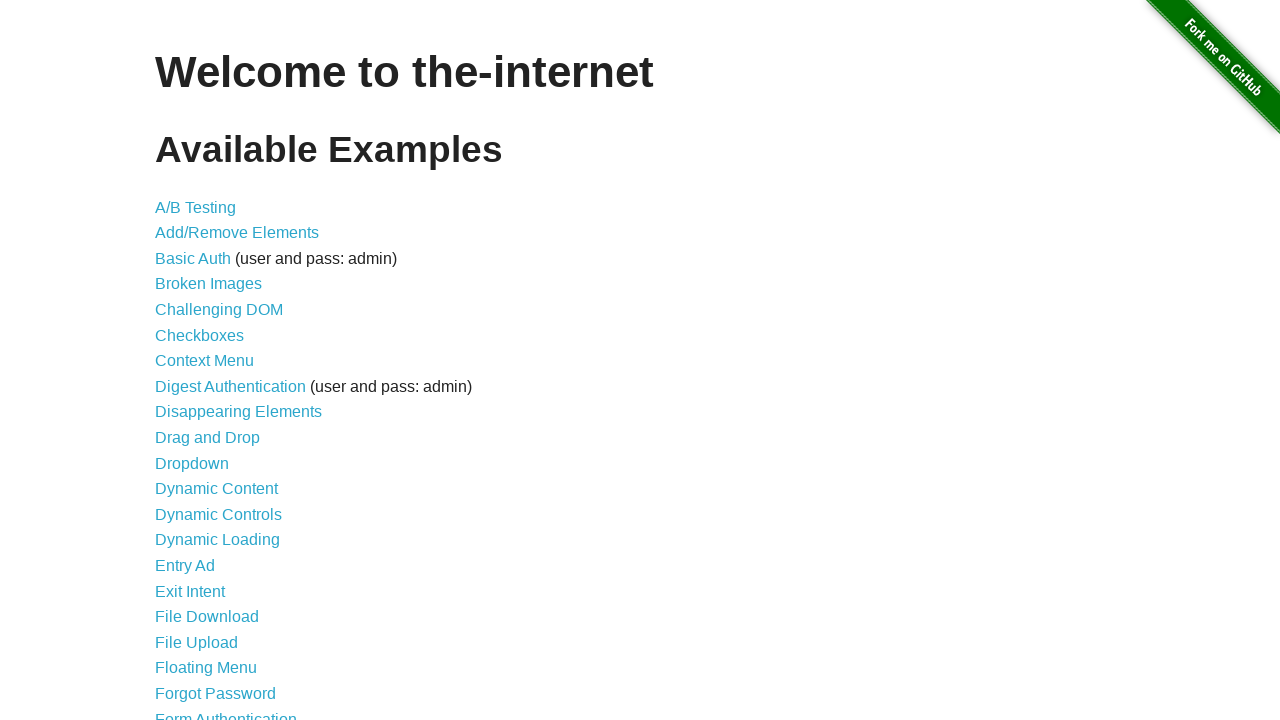

Clicked on Multiple Windows link at (218, 369) on xpath=//a[text()='Multiple Windows']
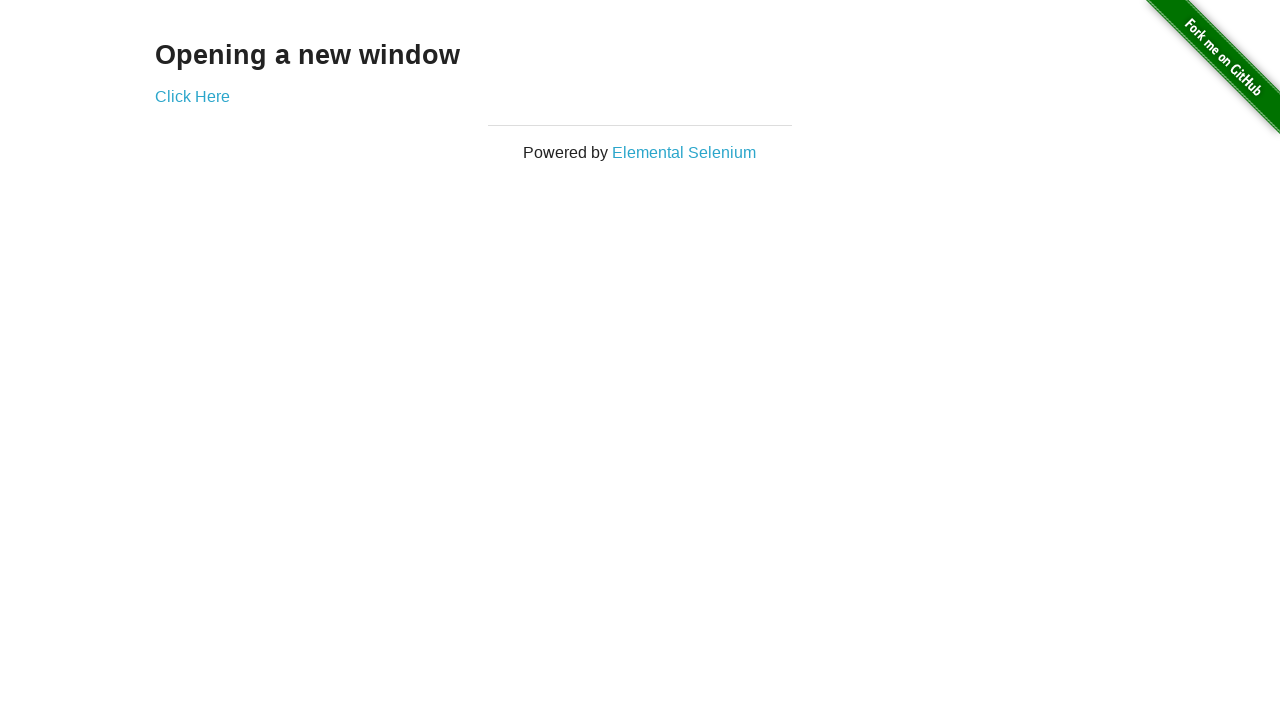

Clicked on Elemental Selenium link to open new window at (684, 152) on xpath=//a[text()='Elemental Selenium']
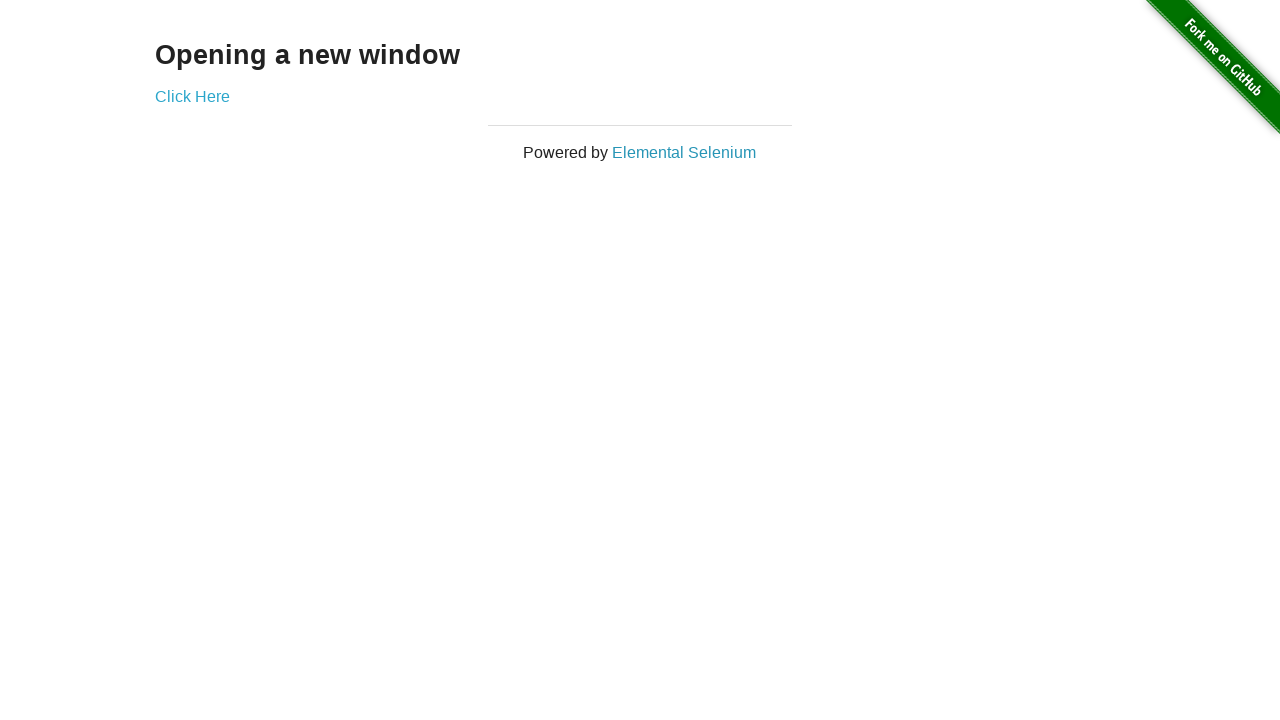

New window loaded, waited for load state
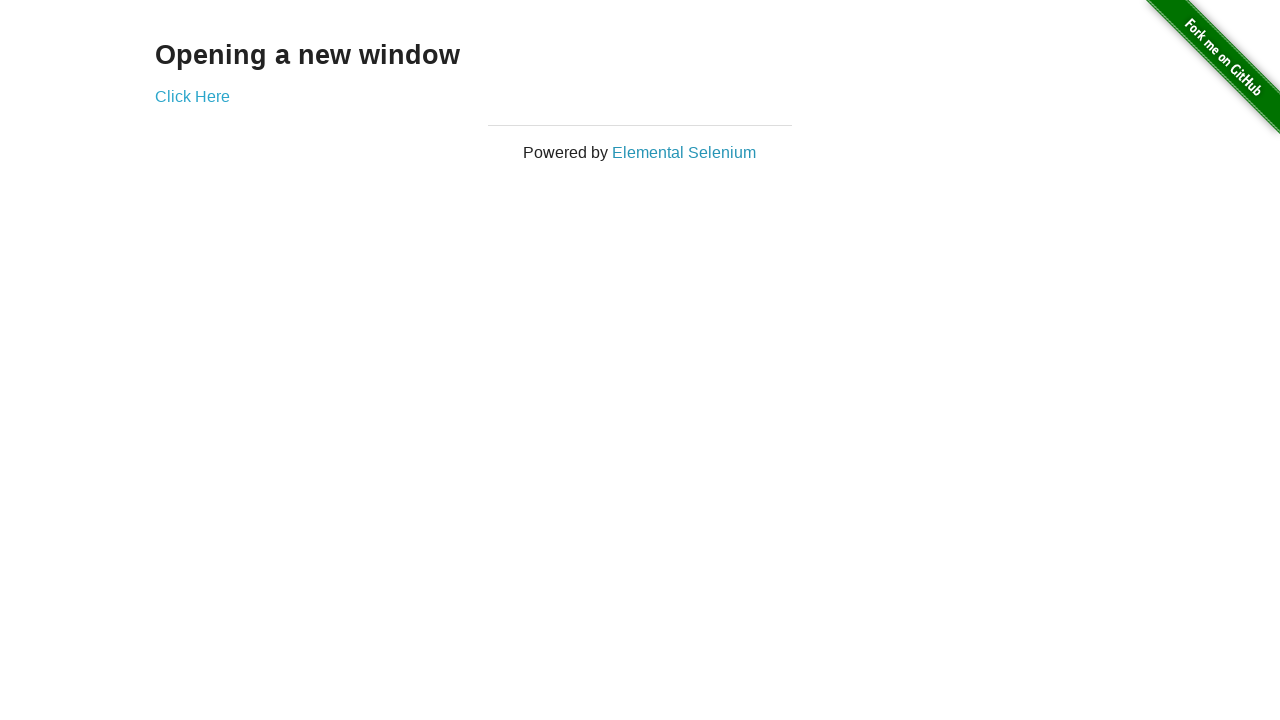

Verified new window title contains 'Elemental Selenium'
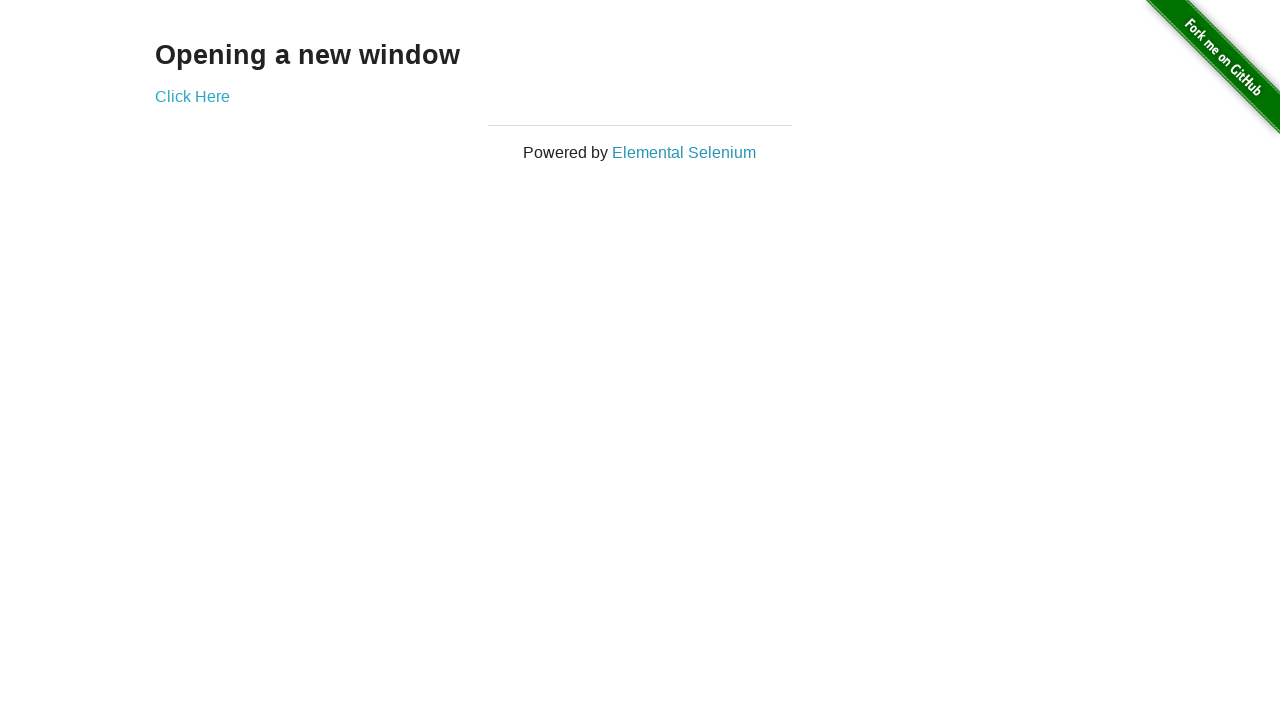

Closed Elemental Selenium window
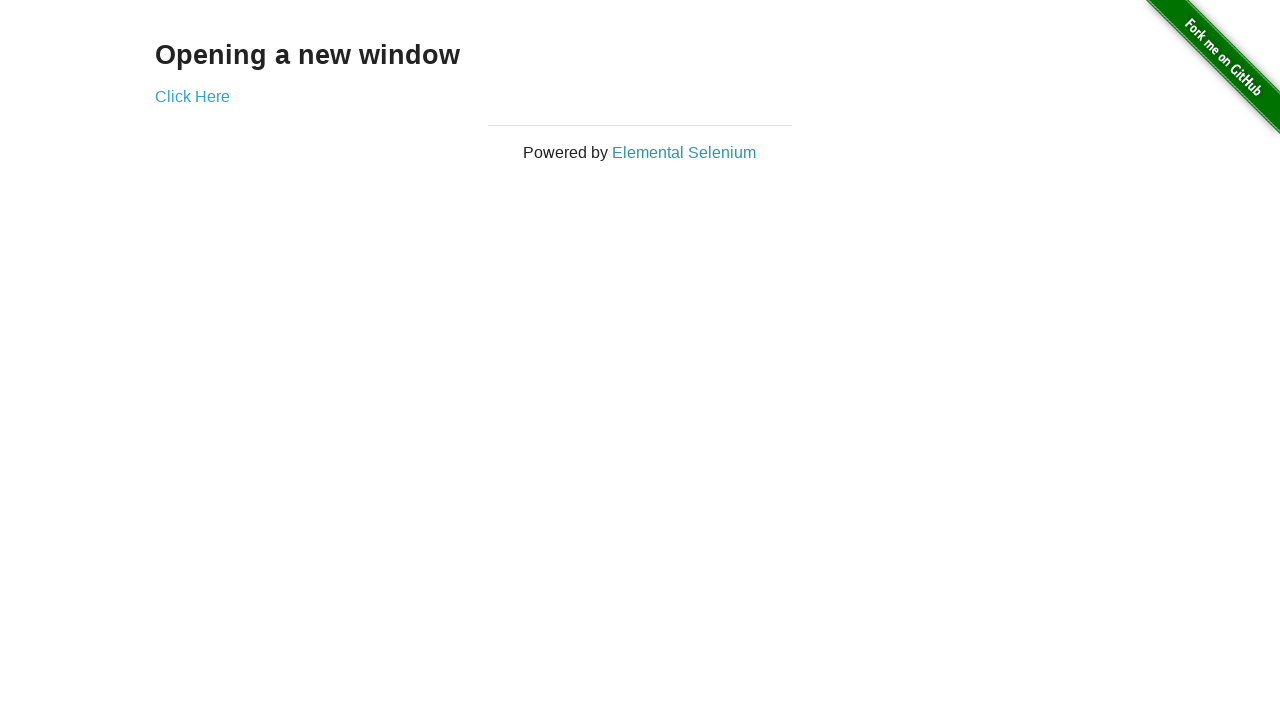

Clicked on Click Here link to open another new window at (192, 96) on xpath=//a[text()='Click Here']
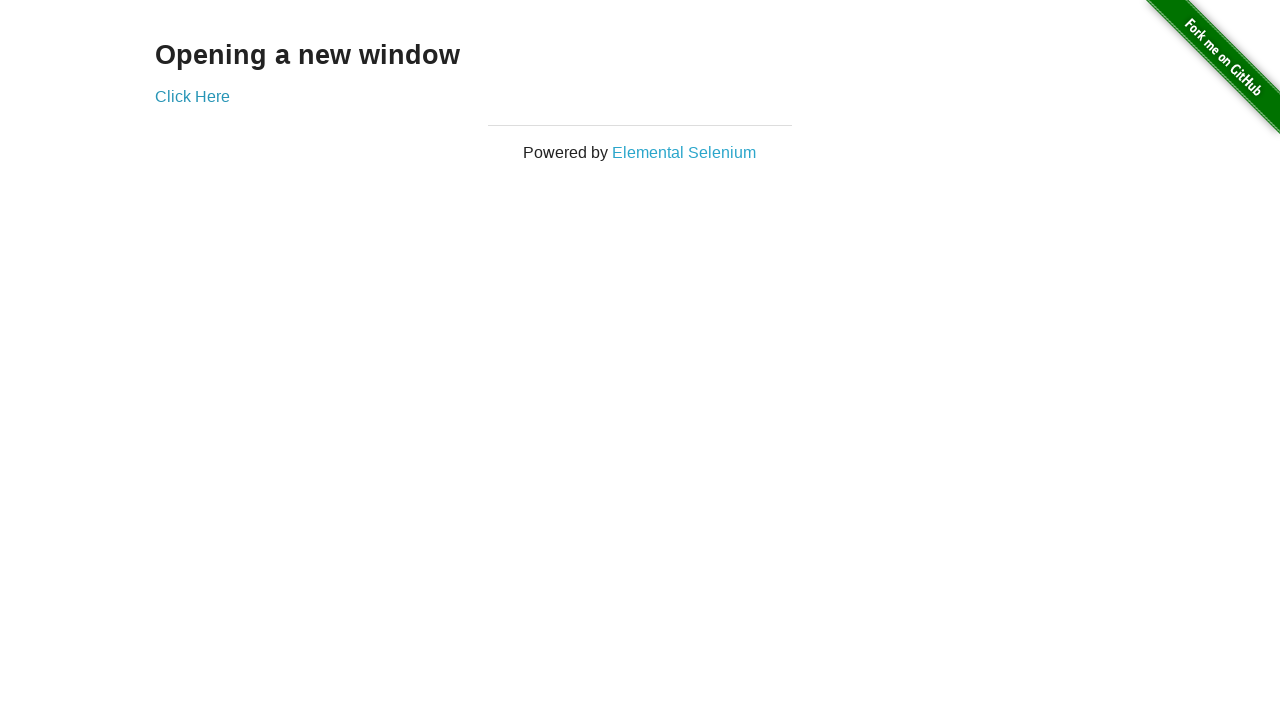

Second new window loaded, waited for load state
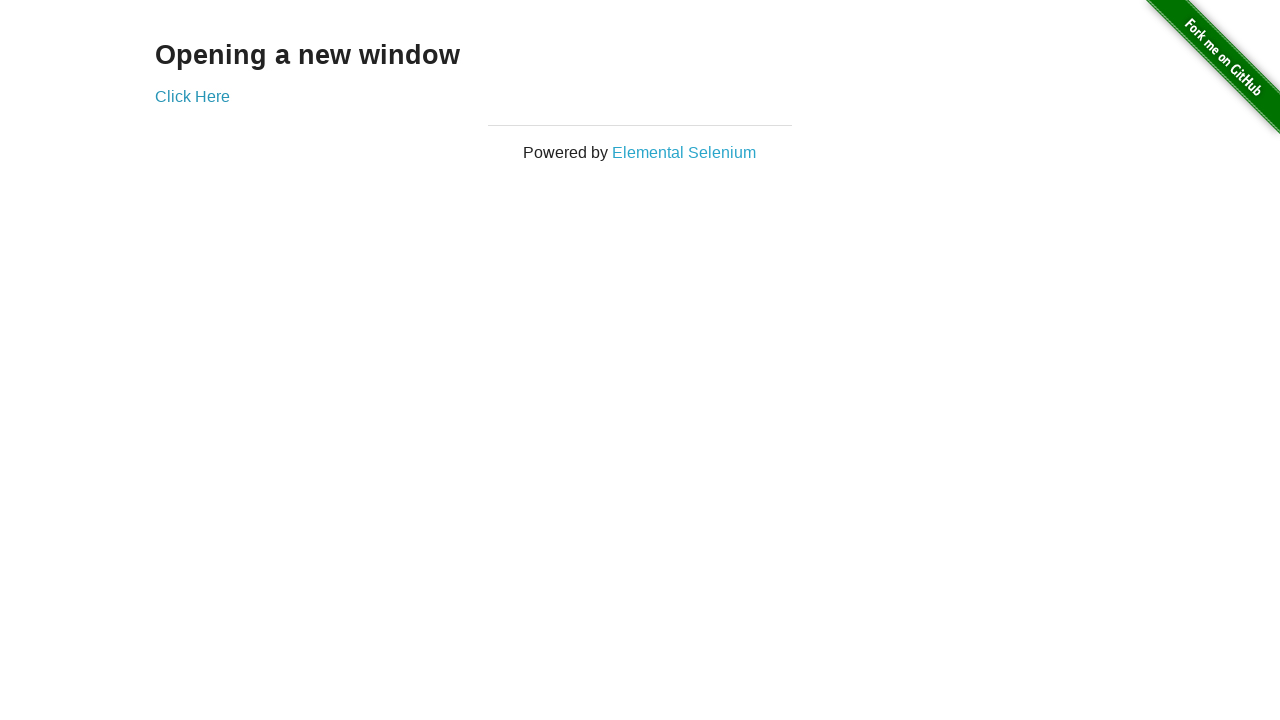

Verified second window title contains 'New Window'
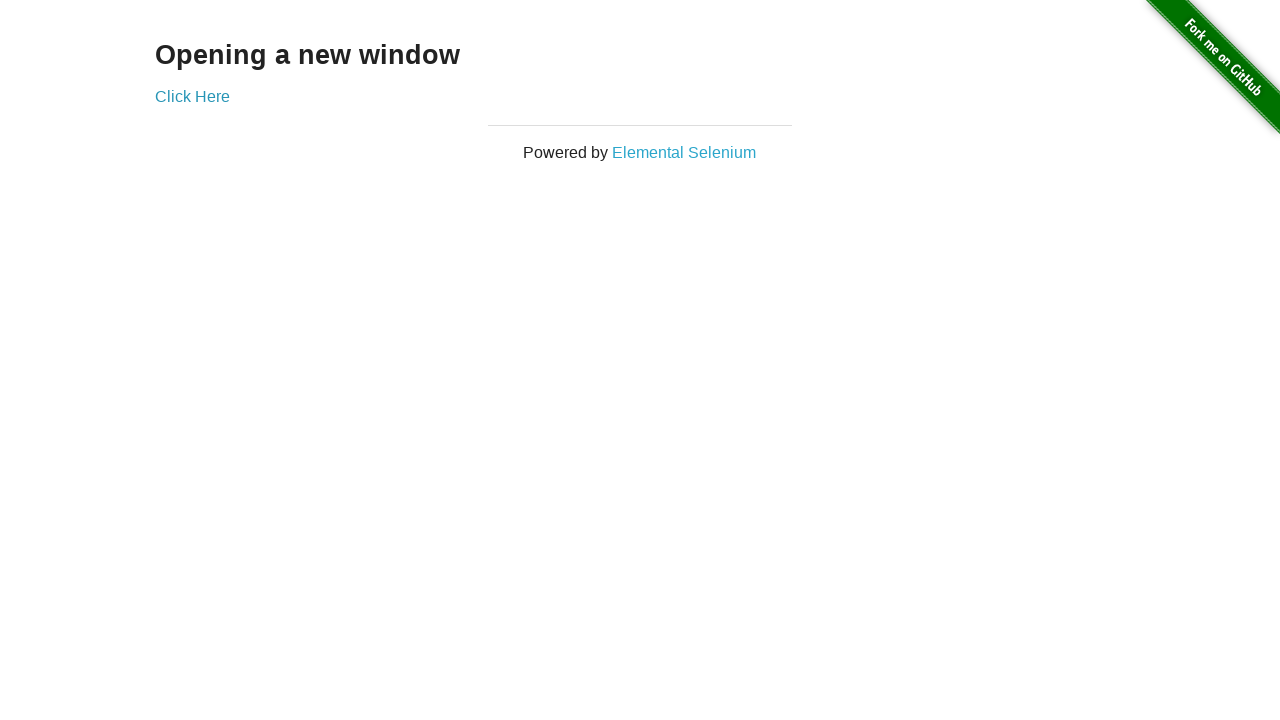

Closed second new window
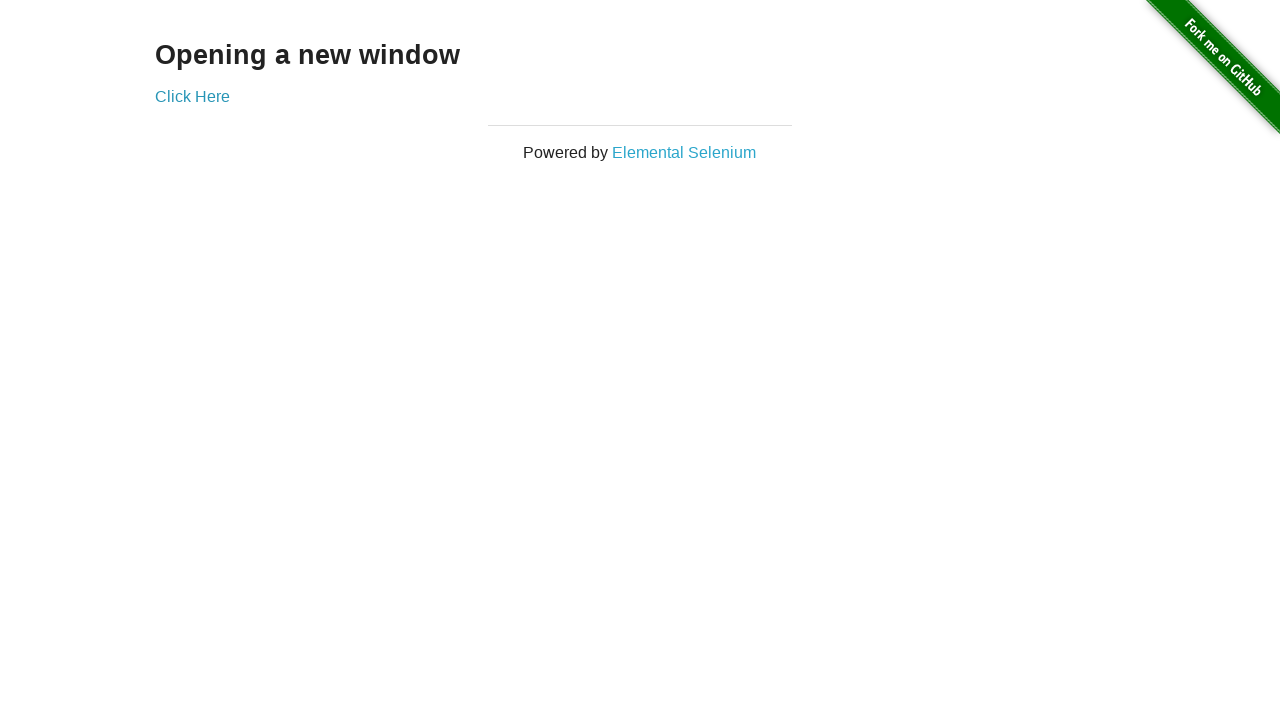

Verified we're back on original page with title containing 'The Internet'
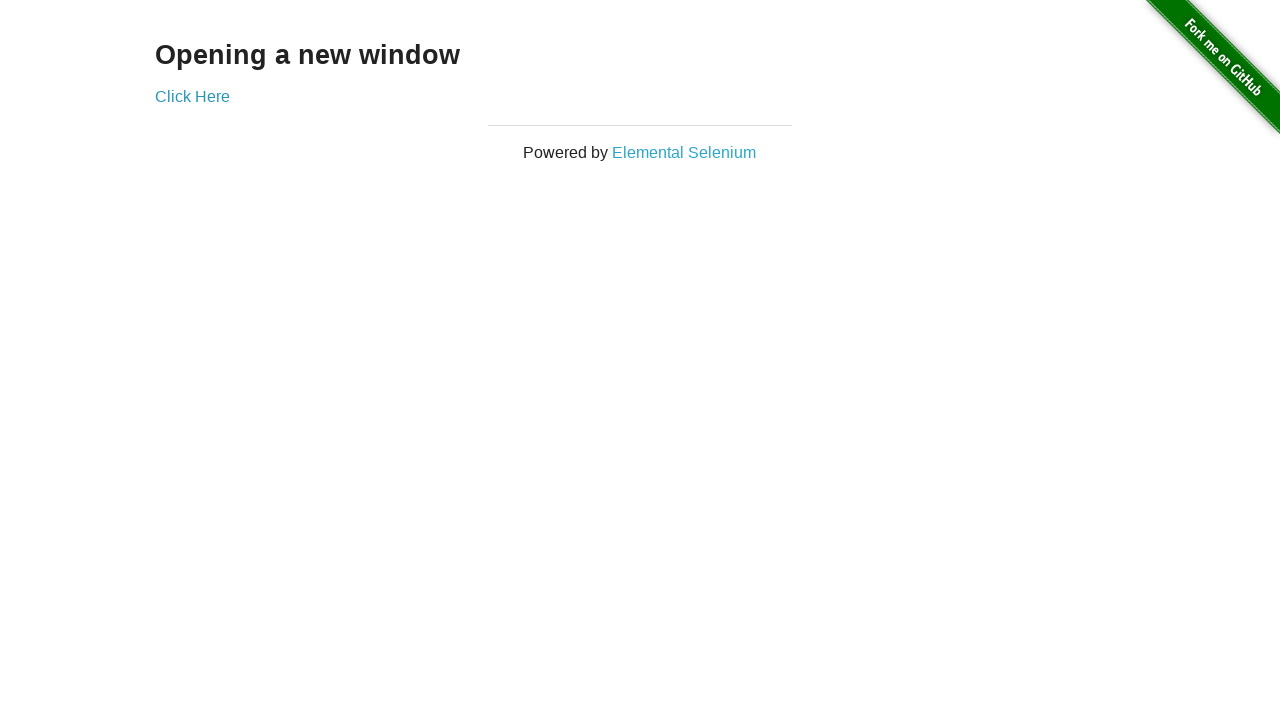

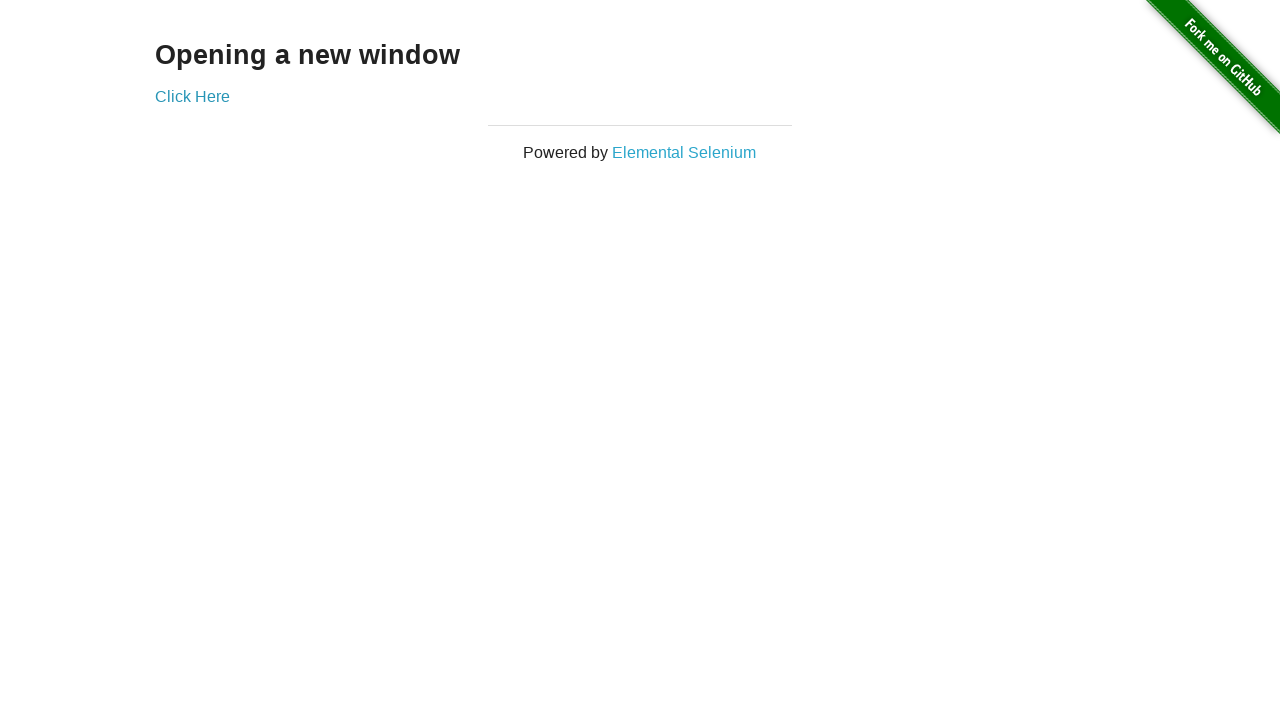